Verifies that the page title of the BlazeDemo homepage is "BlazeDemo"

Starting URL: https://blazedemo.com/

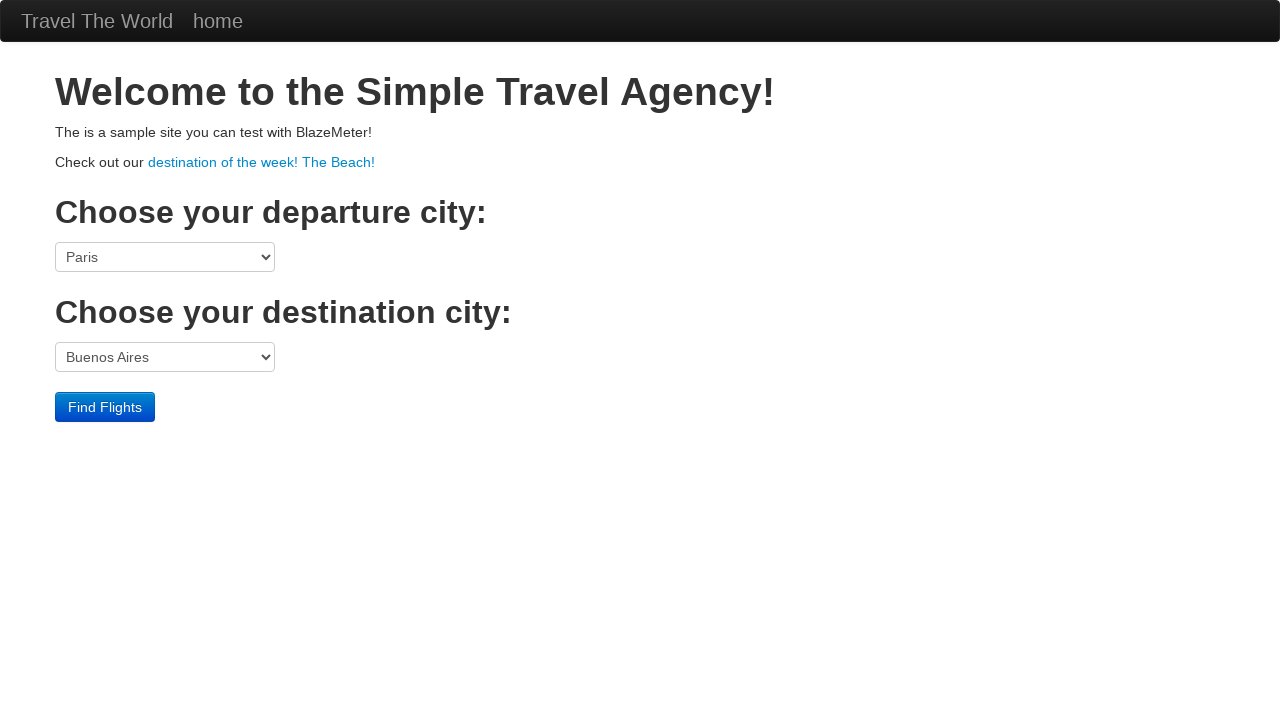

Navigated to BlazeDemo homepage
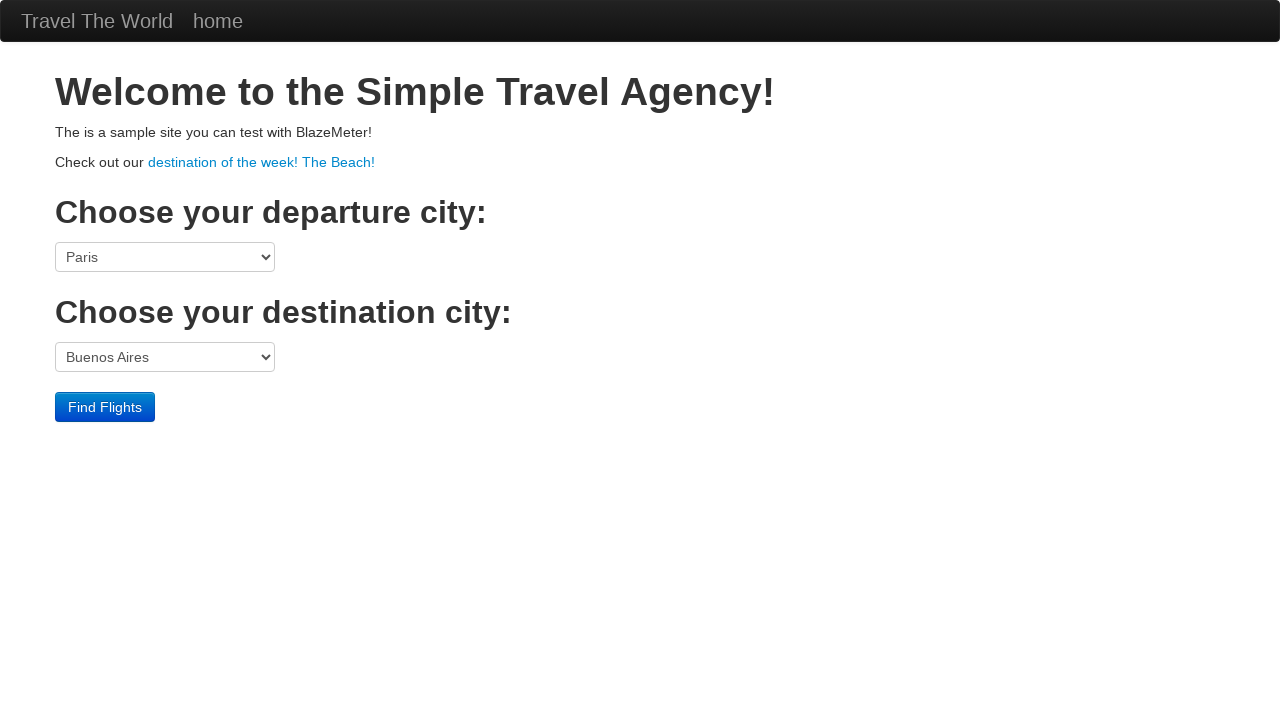

Verified page title is 'BlazeDemo'
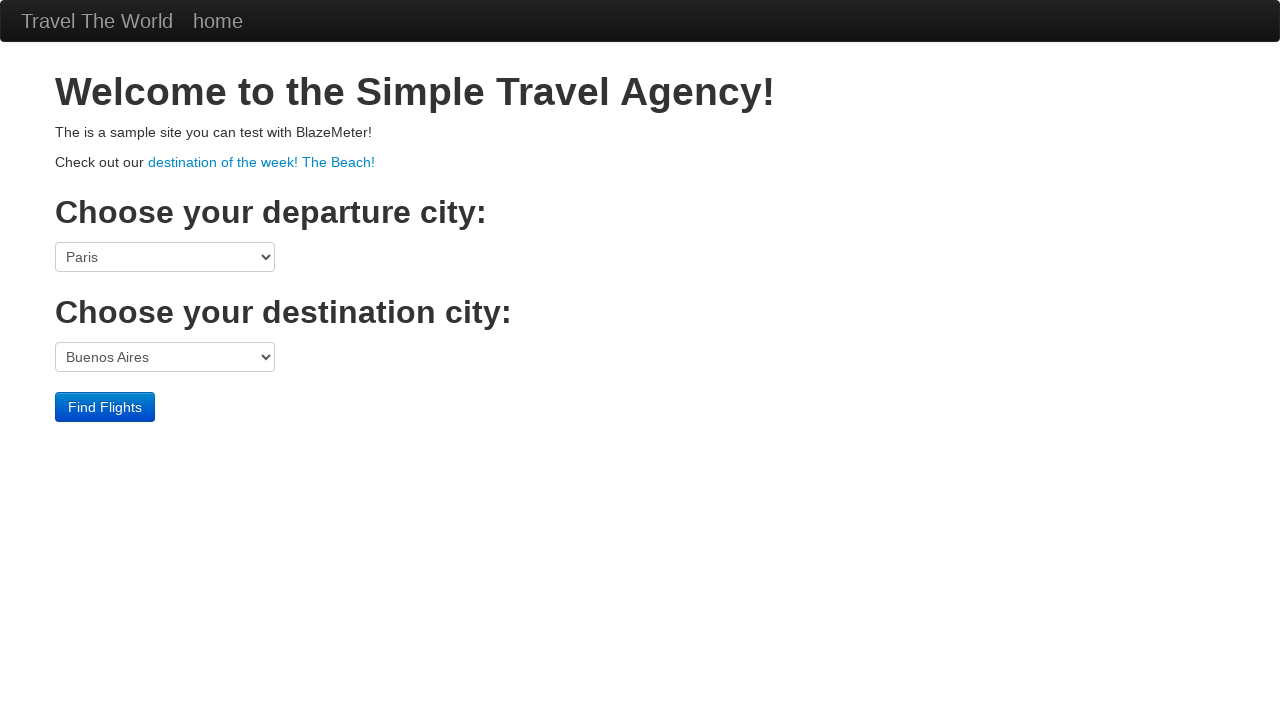

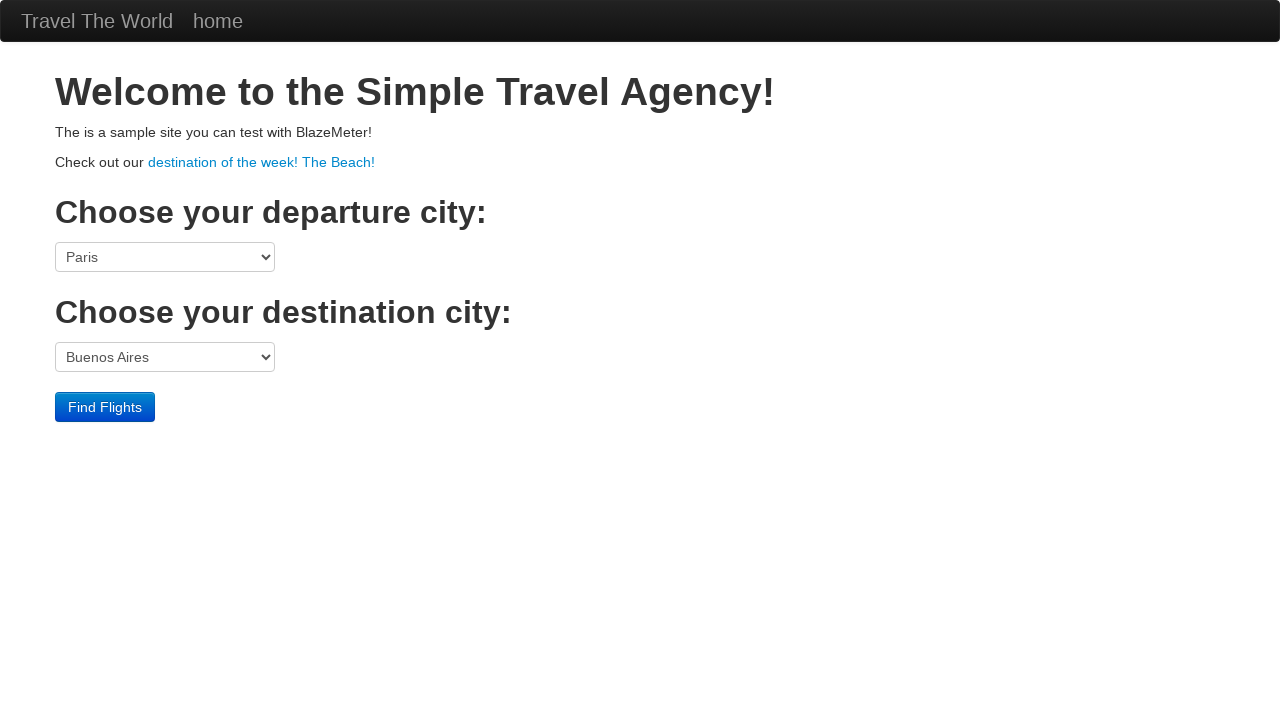